Waits for price to drop to $100, books the item, then solves a mathematical captcha and submits the form

Starting URL: http://suninjuly.github.io/explicit_wait2.html

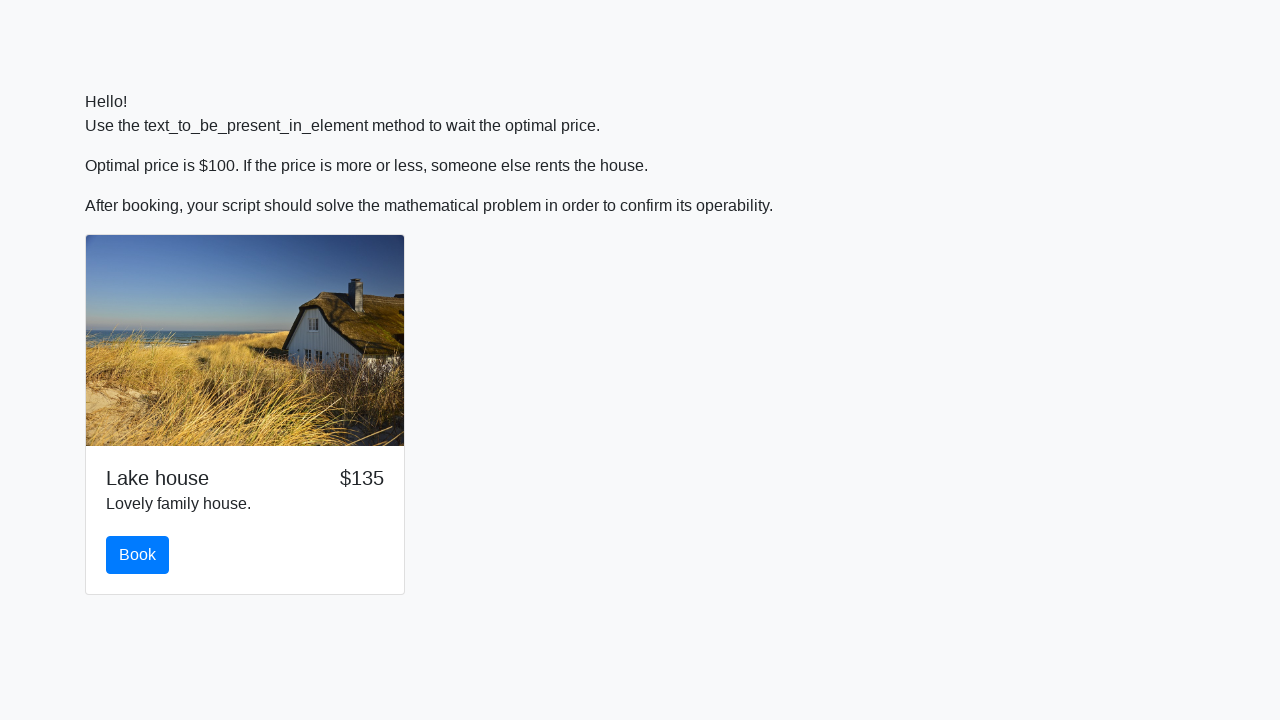

Waited for price to drop to $100
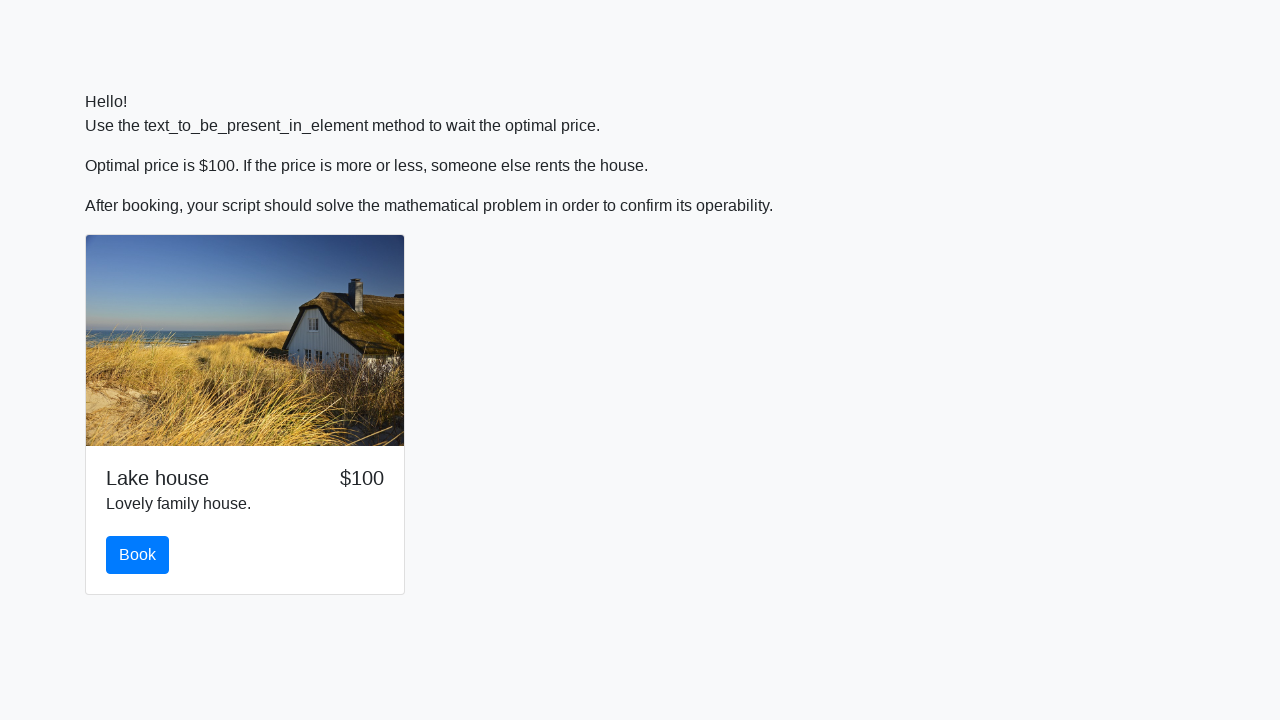

Clicked the book button at (138, 555) on #book
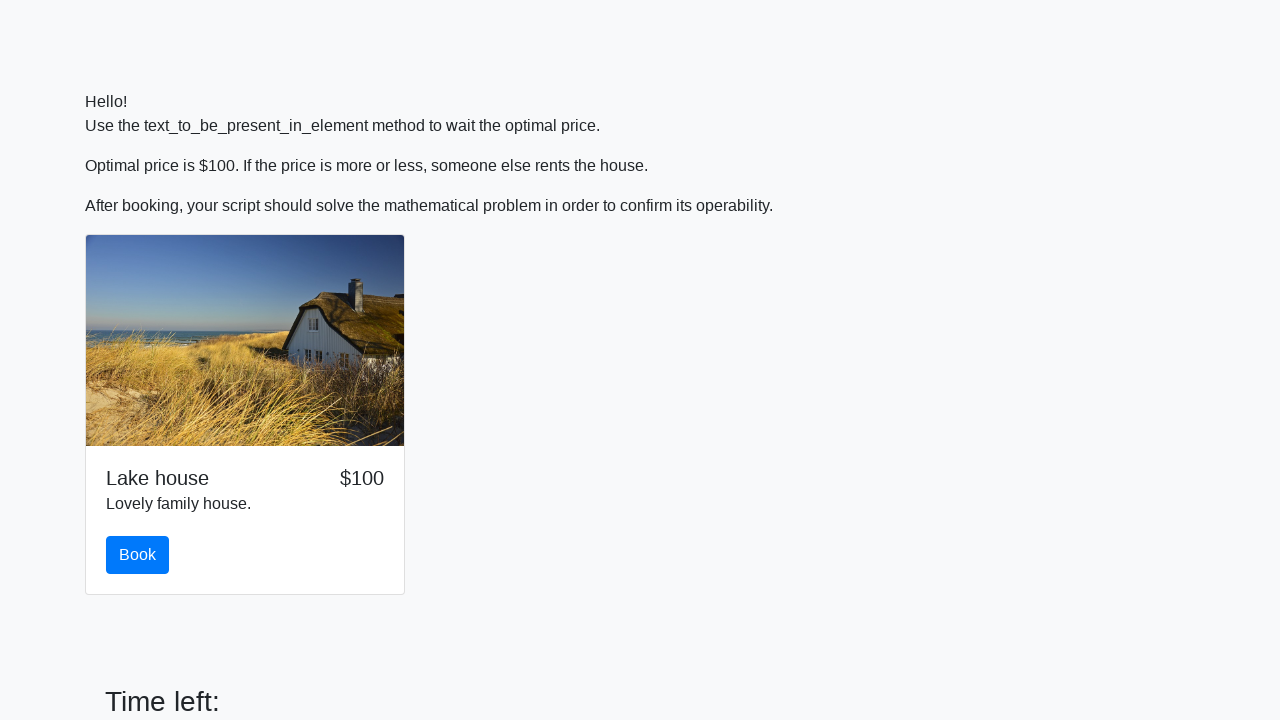

Retrieved the value from input_value element
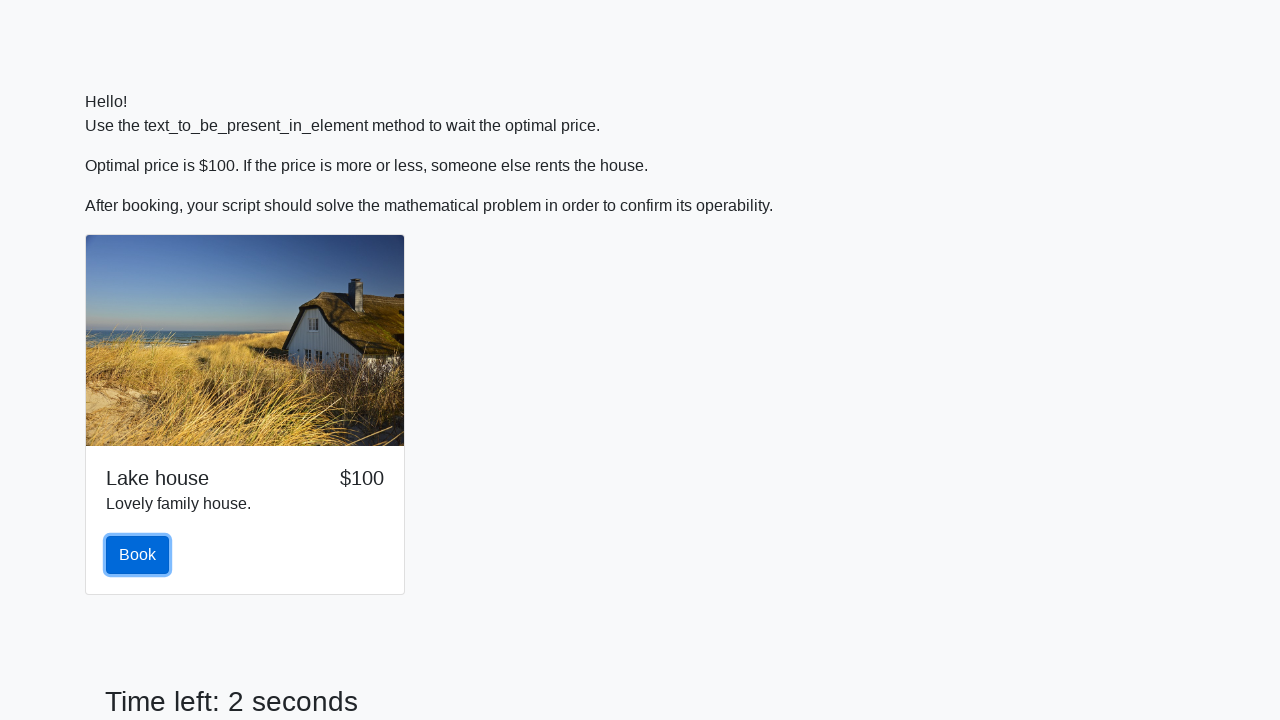

Converted input value to integer
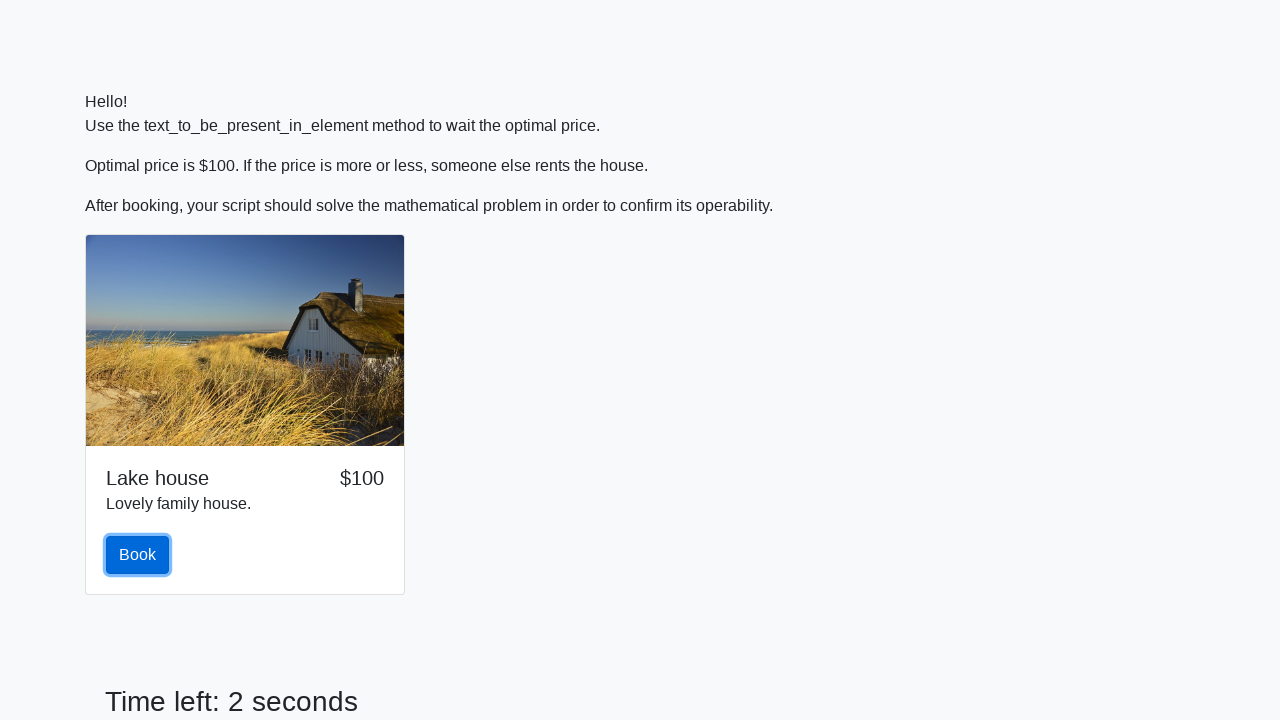

Calculated the mathematical captcha answer using logarithmic function
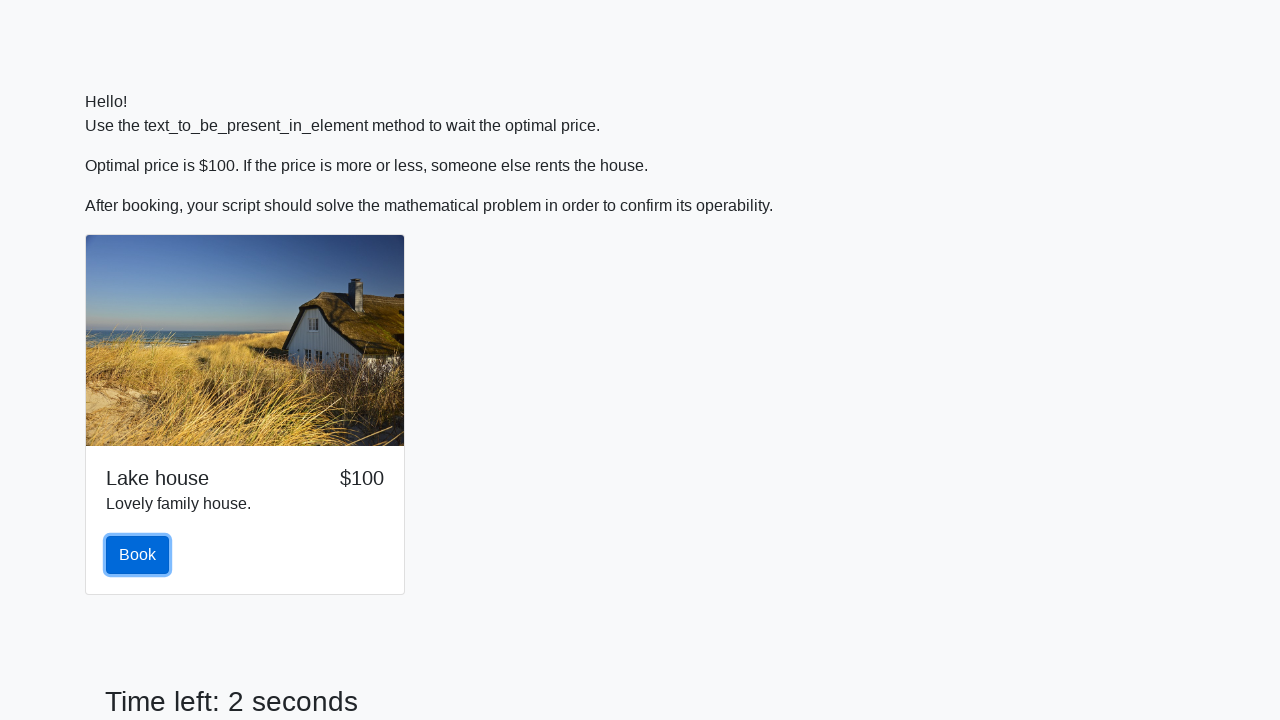

Filled in the captcha answer field on input[name='text']
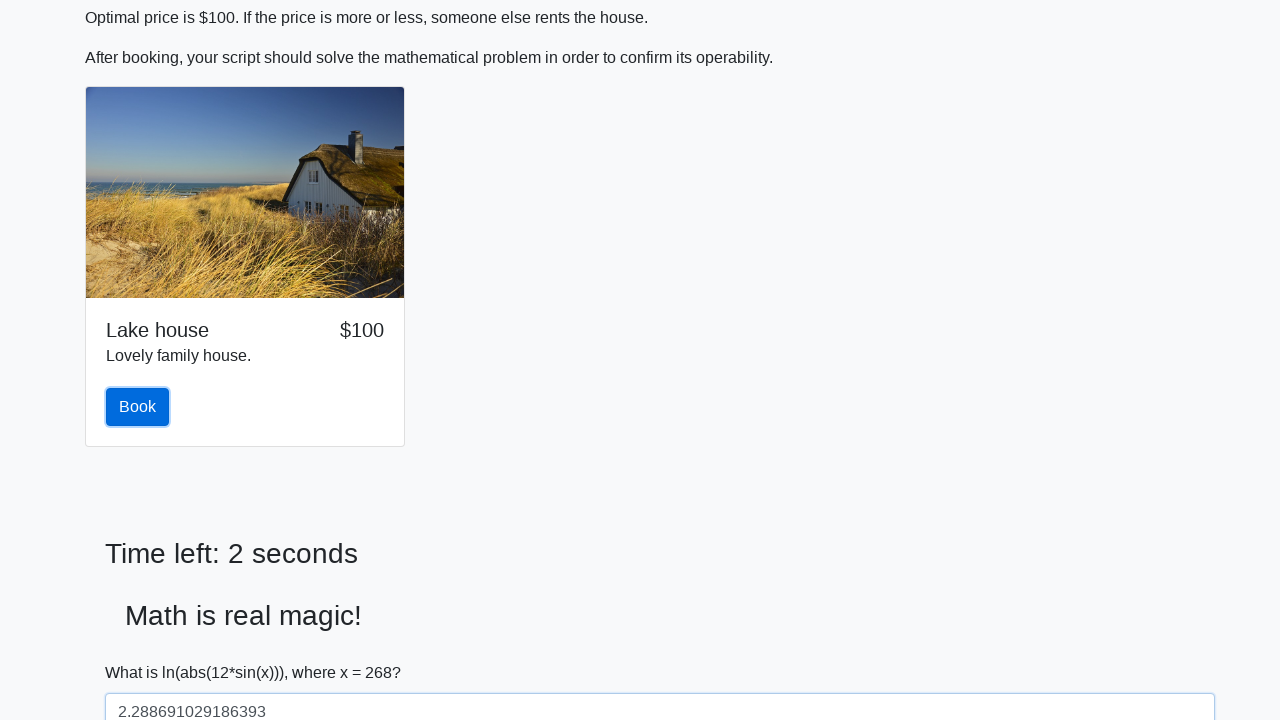

Submitted the form at (143, 651) on button[type='submit']
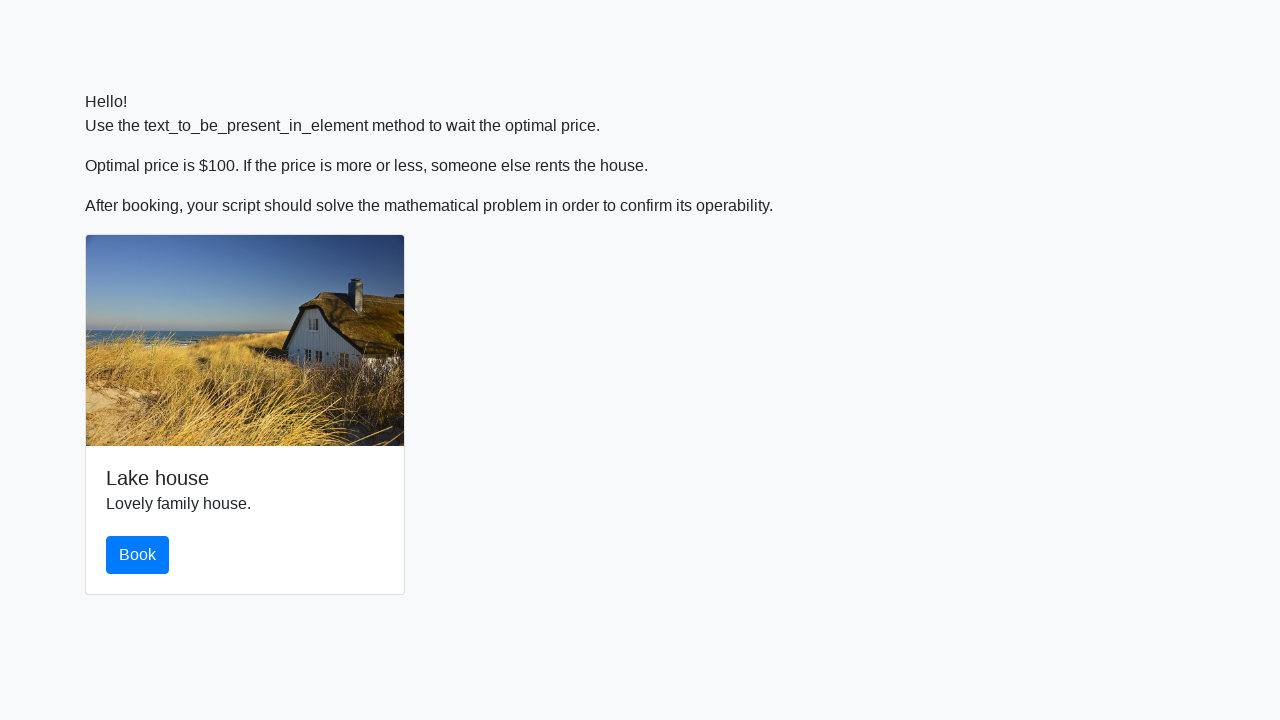

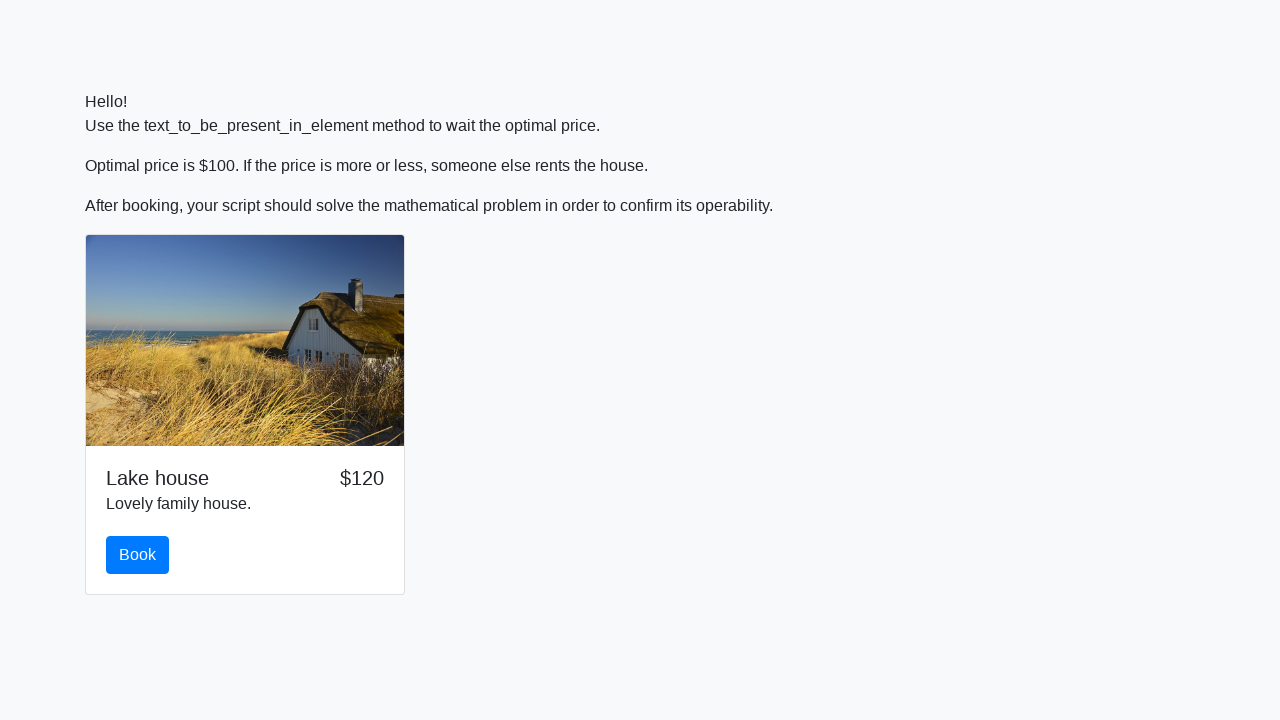